Tests form filling functionality on a practice website by entering name, email, phone, address, selecting gender, checking multiple checkboxes, selecting a country from dropdown, and entering a date.

Starting URL: https://testautomationpractice.blogspot.com/

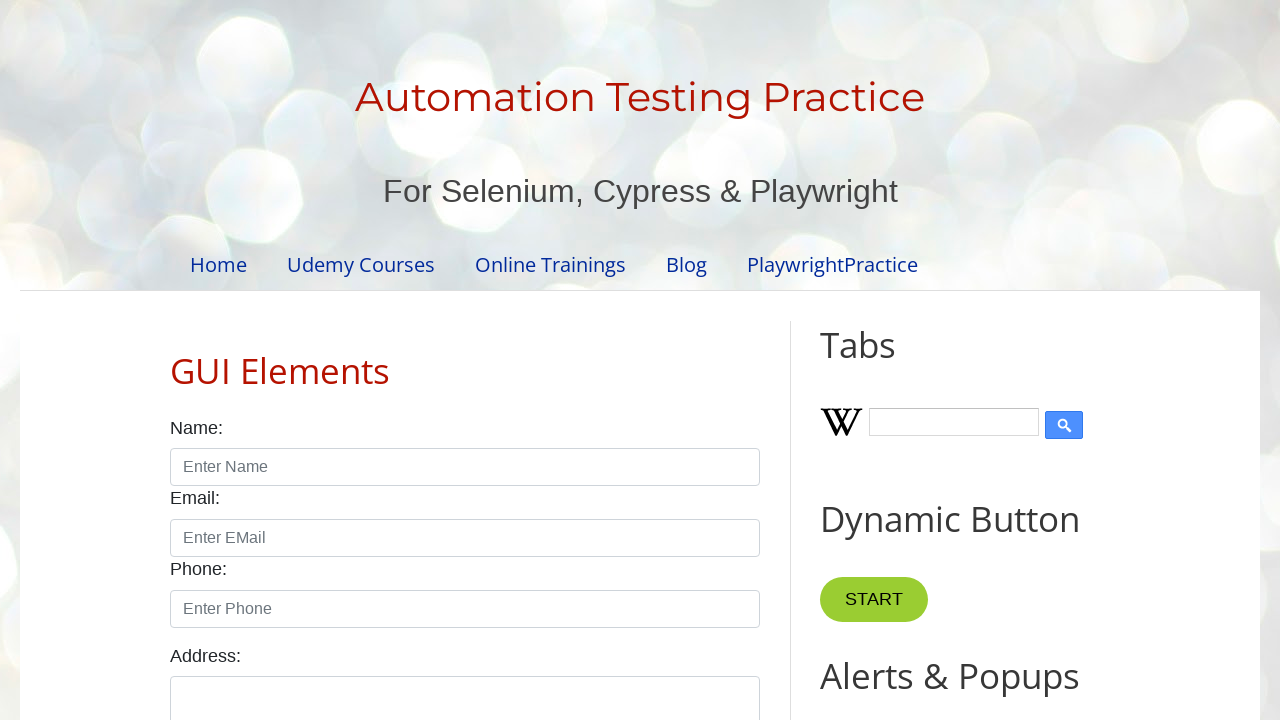

Filled name field with 'narayana' on input#name
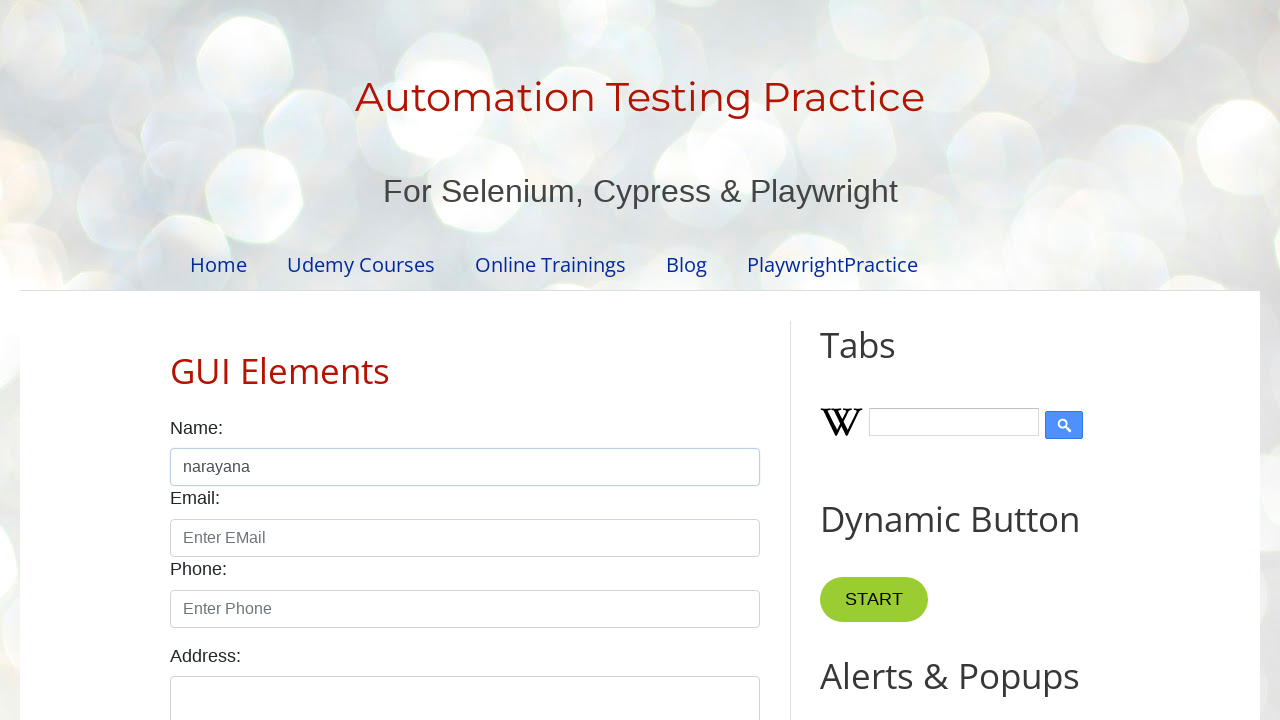

Filled email field with 'xyz143@gmail.com' on input#email
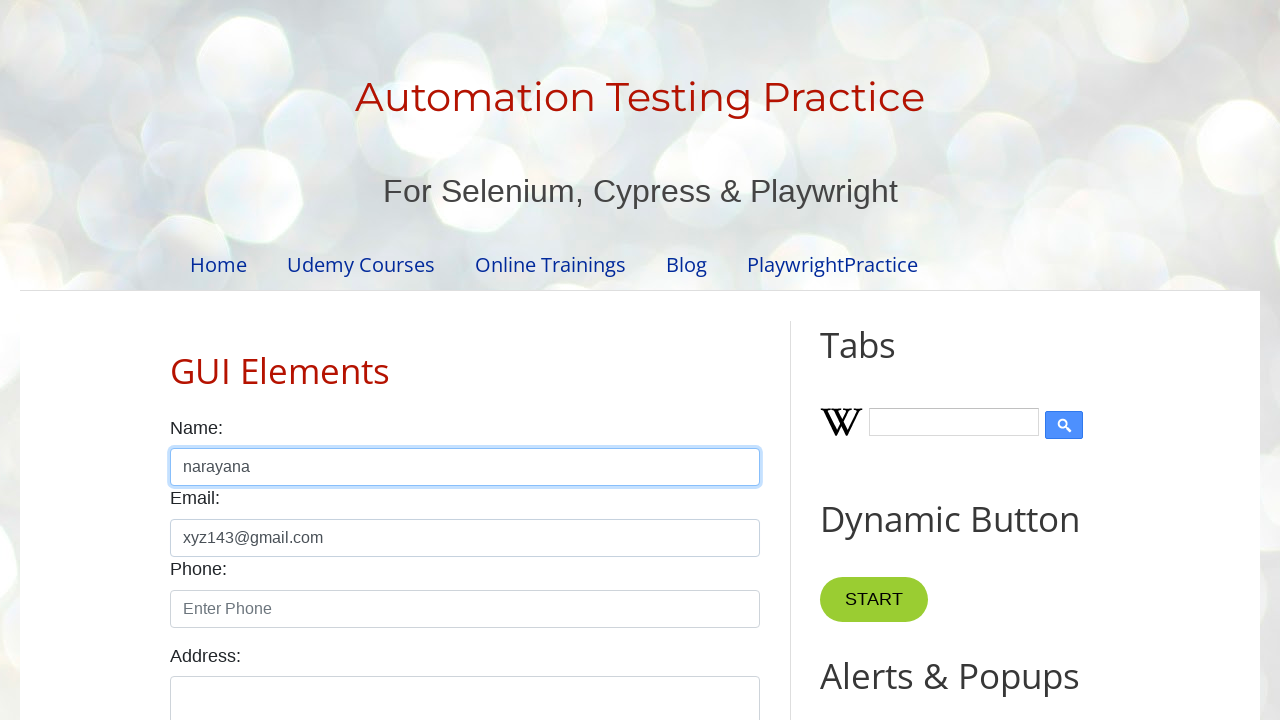

Filled phone field with '9187654098' on input#phone
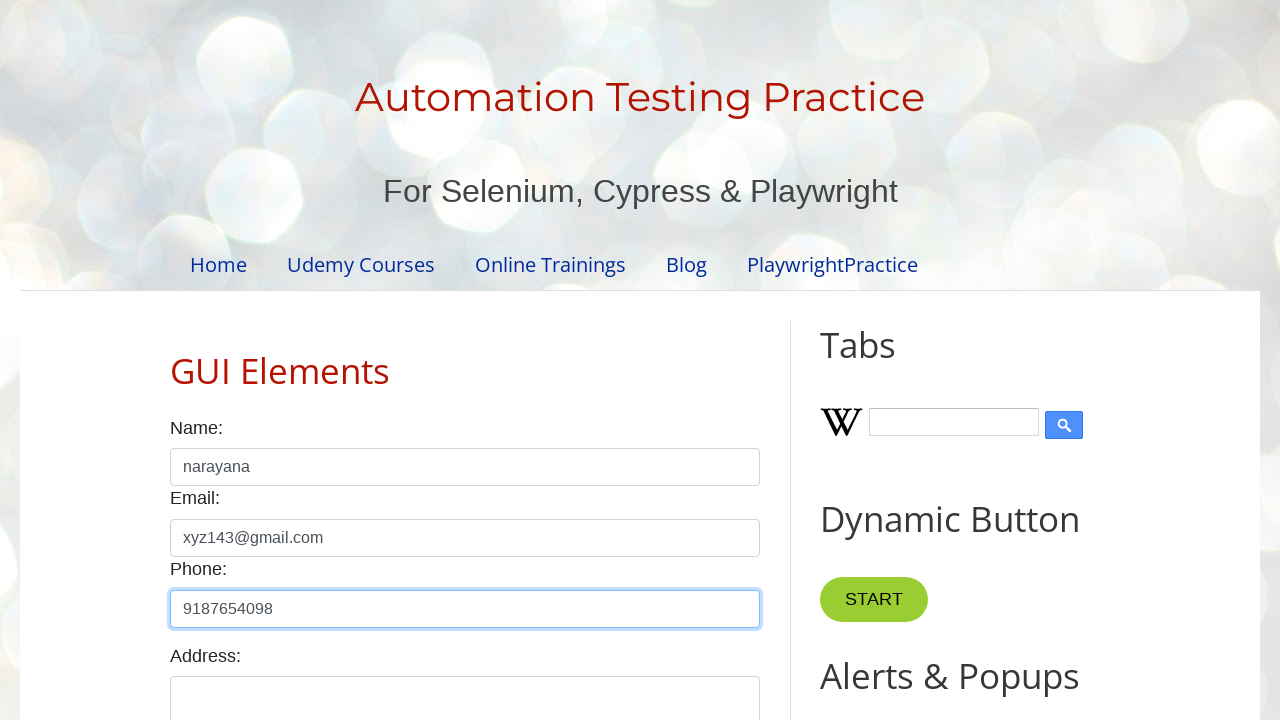

Filled address field with 'phase-3,kphb colony' on textarea#textarea
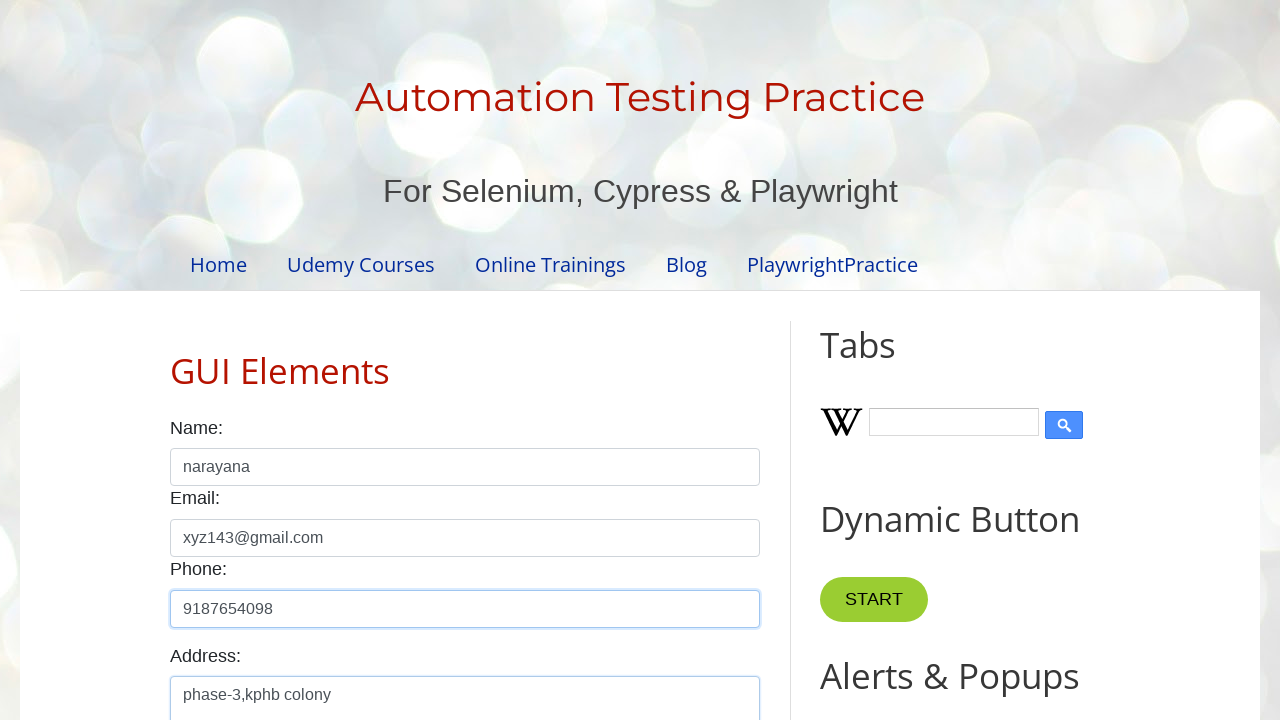

Selected male gender radio button at (176, 360) on input#male
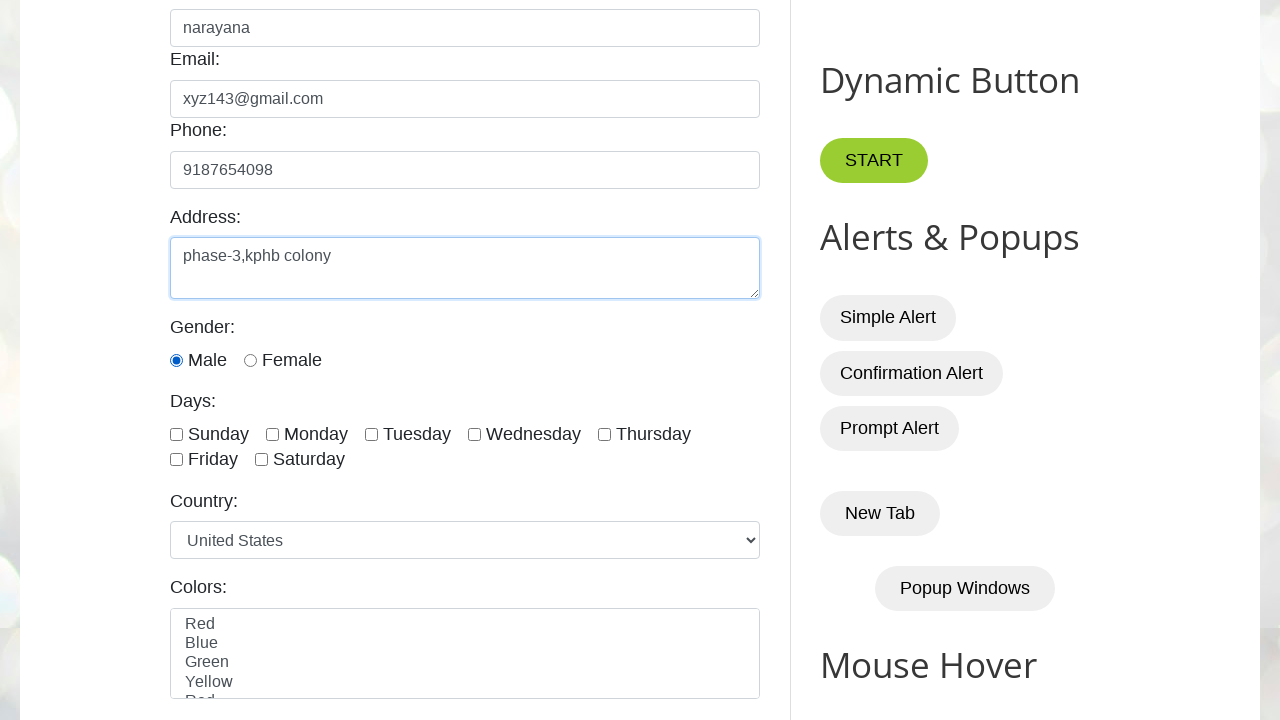

Checked checkbox 1 (day of week) at (176, 434) on (//input[@type='checkbox'])[1]
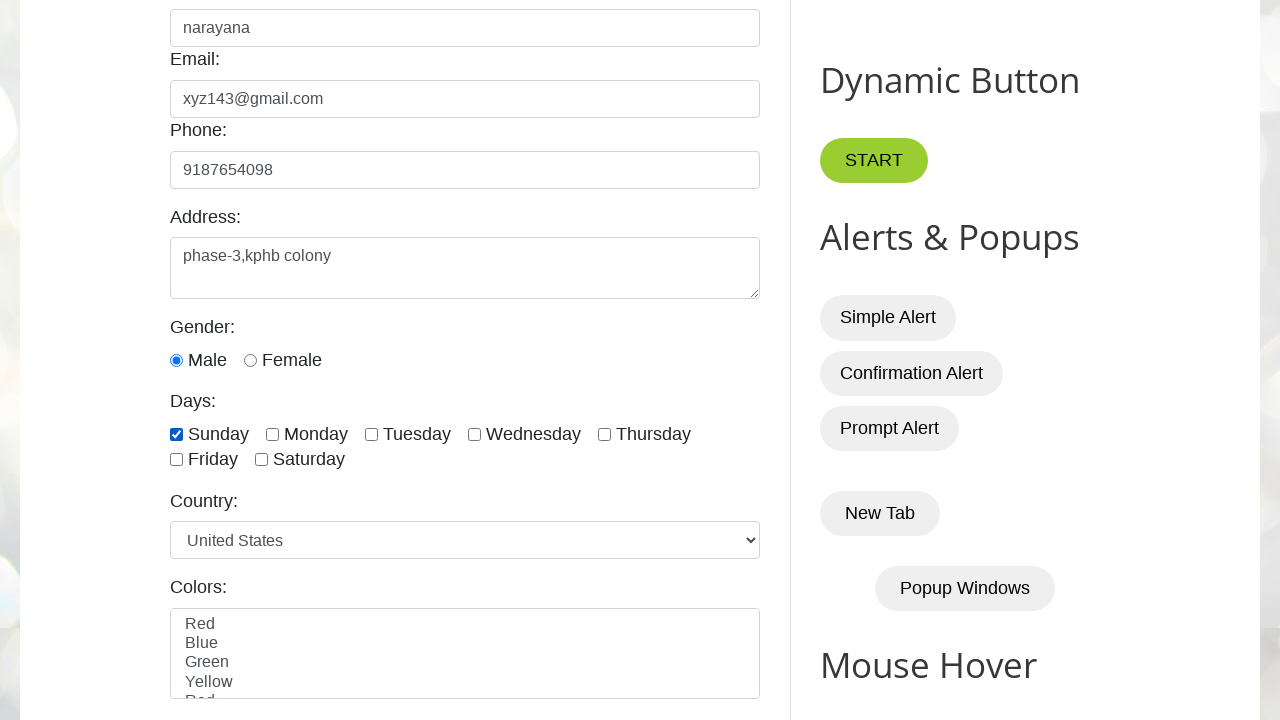

Checked checkbox 2 (day of week) at (272, 434) on (//input[@type='checkbox'])[2]
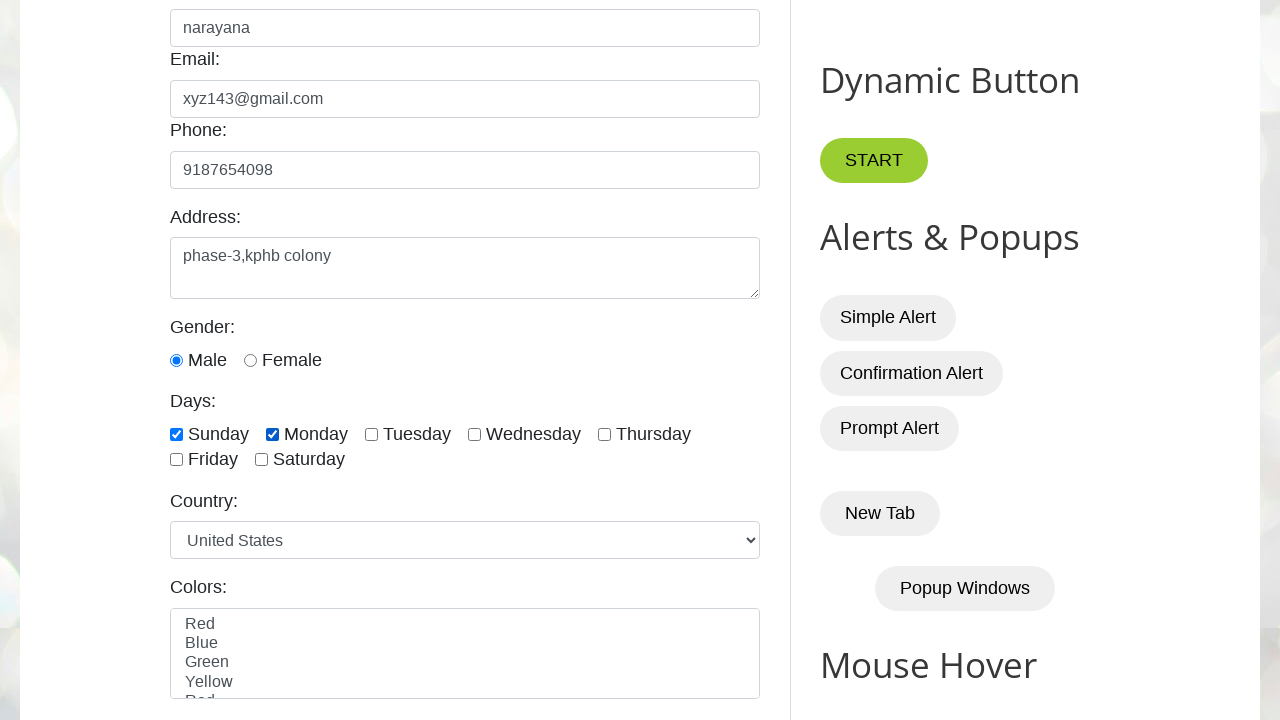

Checked checkbox 3 (day of week) at (372, 434) on (//input[@type='checkbox'])[3]
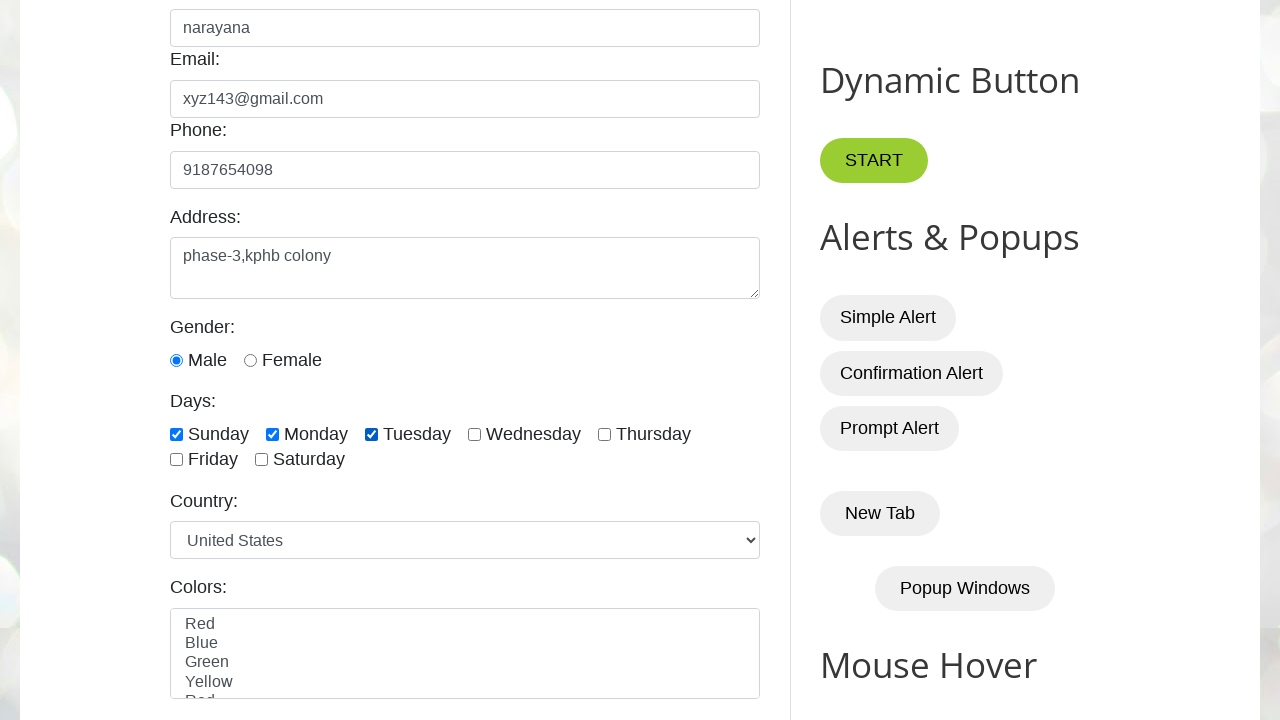

Checked checkbox 4 (day of week) at (474, 434) on (//input[@type='checkbox'])[4]
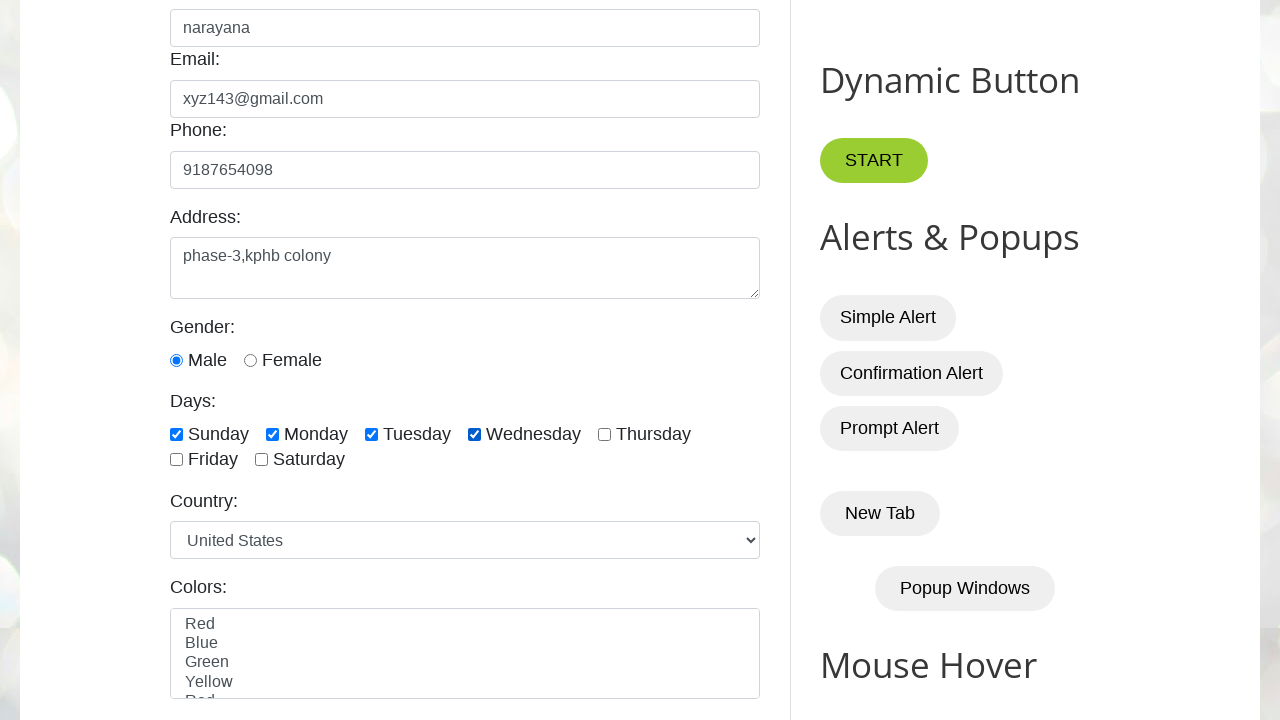

Checked checkbox 5 (day of week) at (604, 434) on (//input[@type='checkbox'])[5]
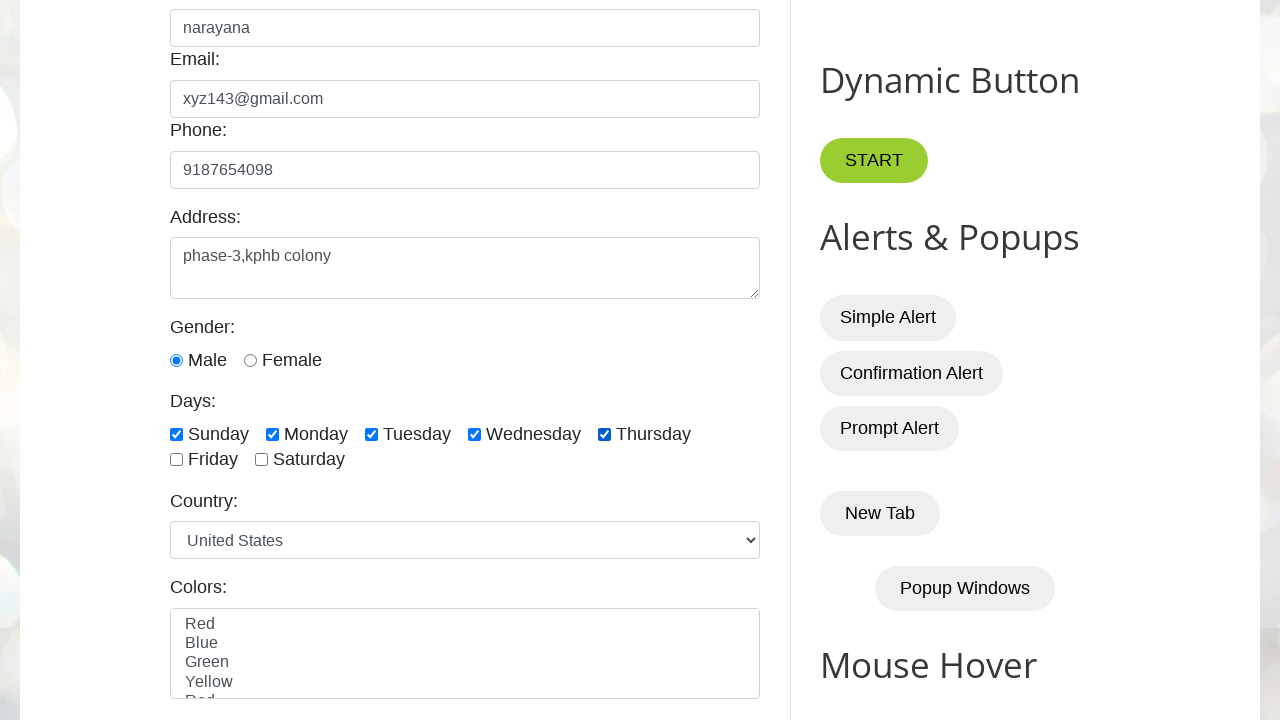

Checked checkbox 6 (day of week) at (176, 460) on (//input[@type='checkbox'])[6]
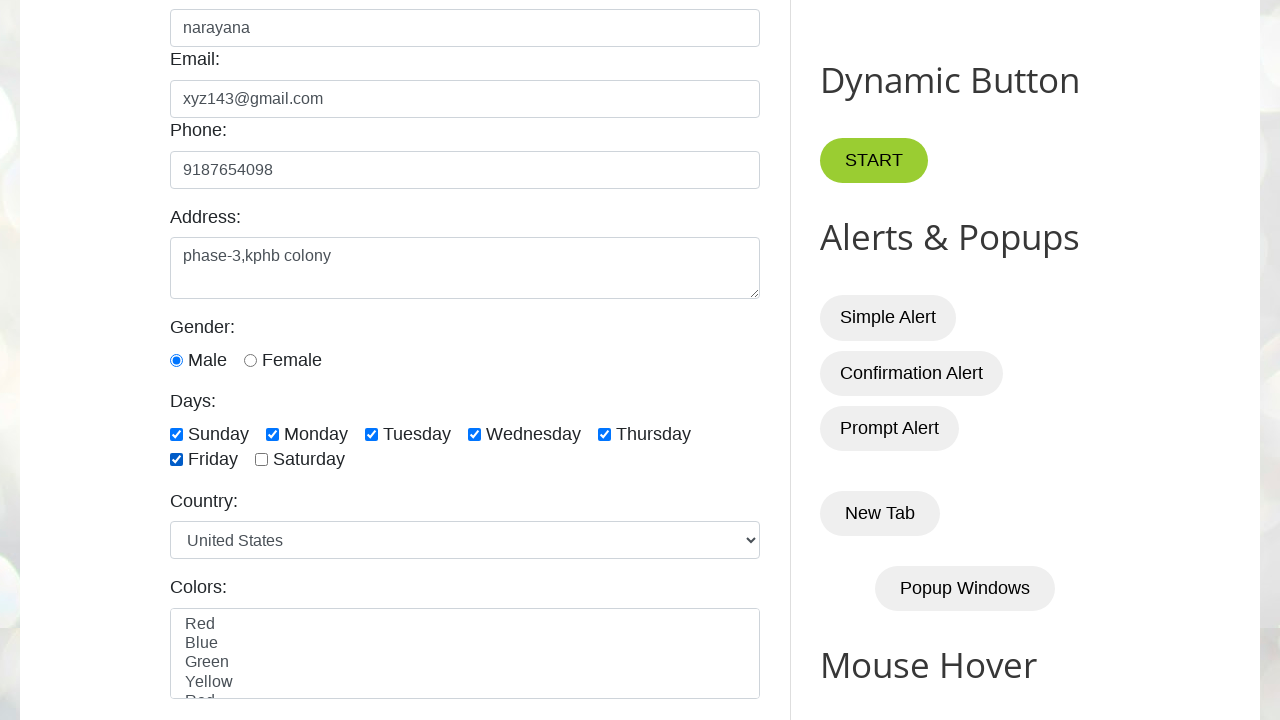

Checked checkbox 7 (day of week) at (262, 460) on (//input[@type='checkbox'])[7]
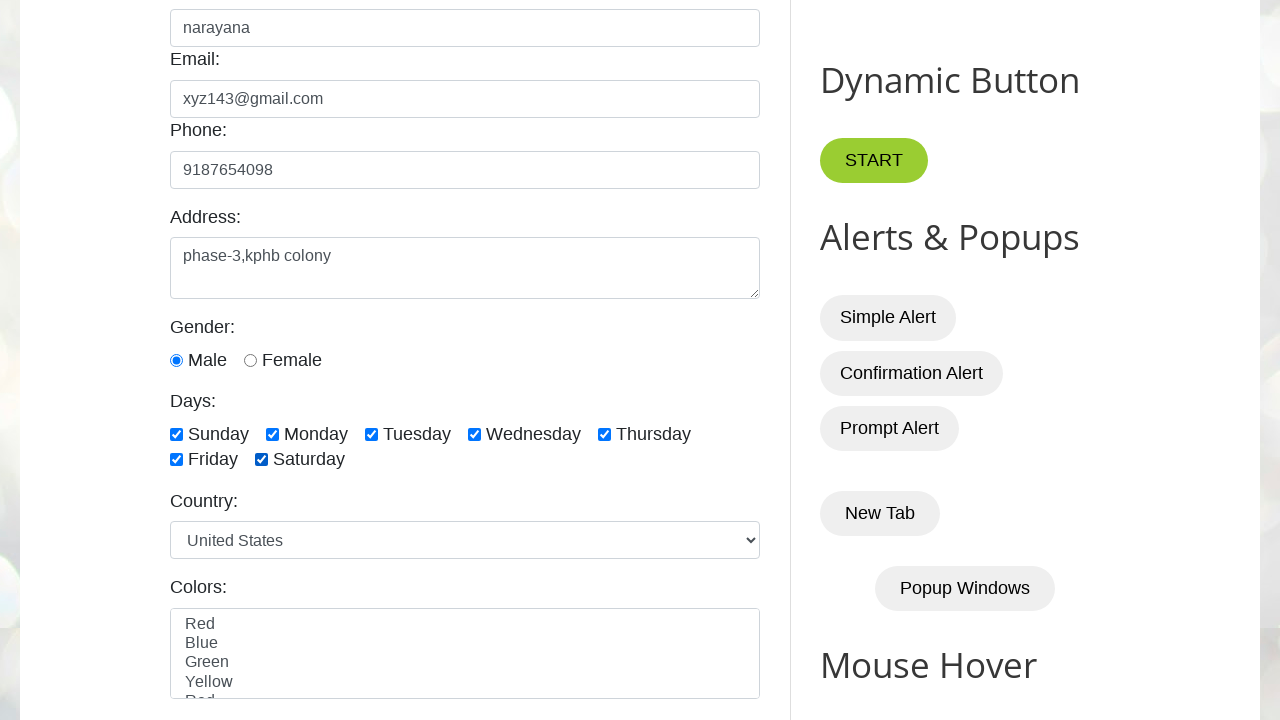

Opened country dropdown at (465, 540) on select#country
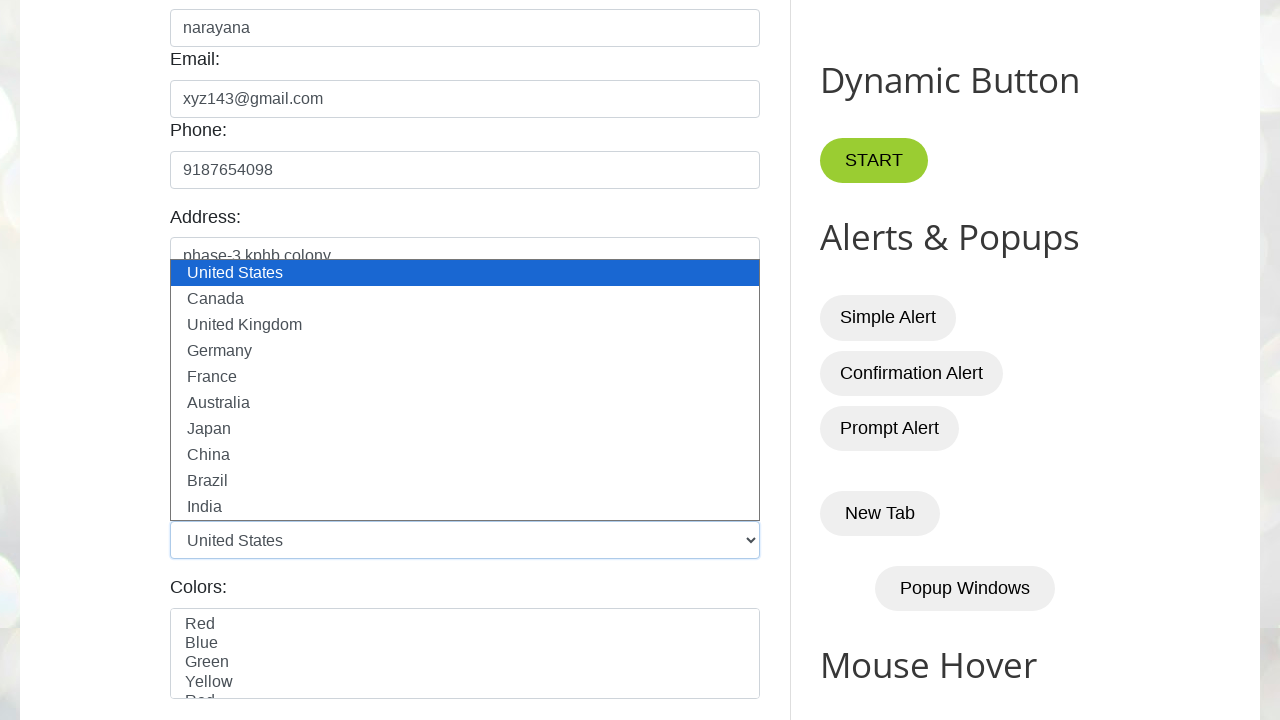

Selected 'Germany' from country dropdown on select#country
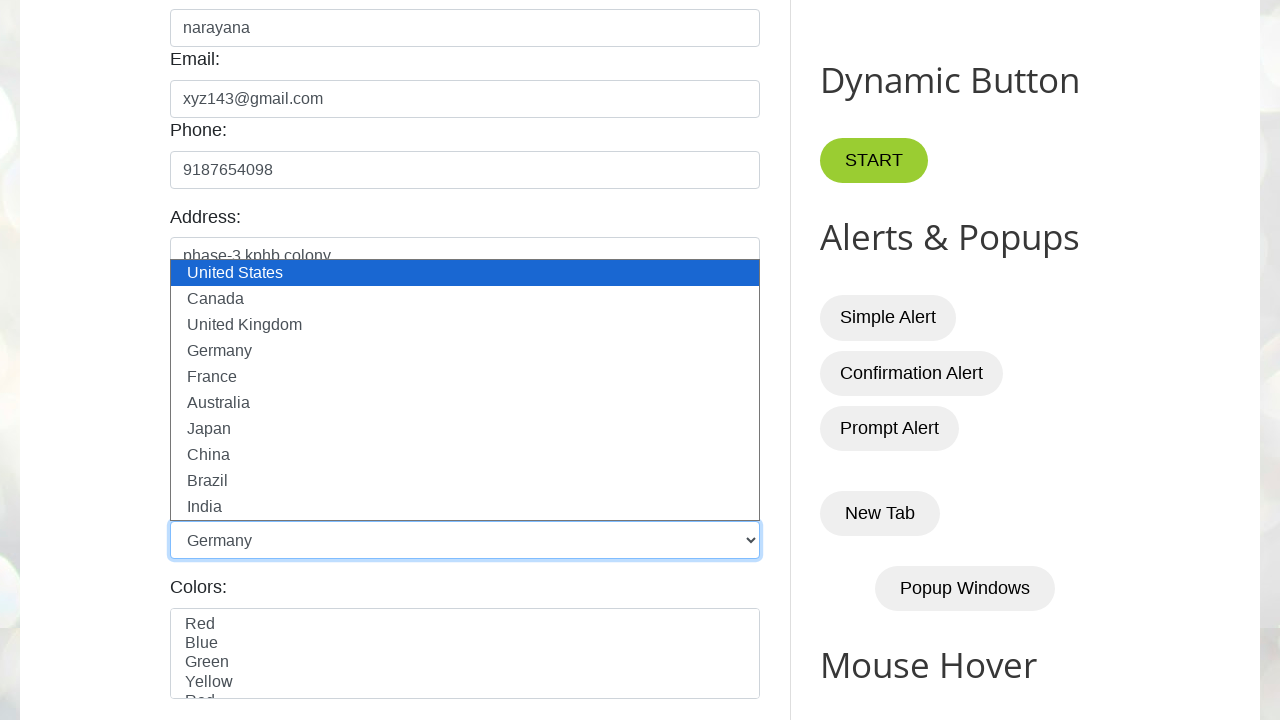

Filled date picker with '08/02/2024' on input#datepicker
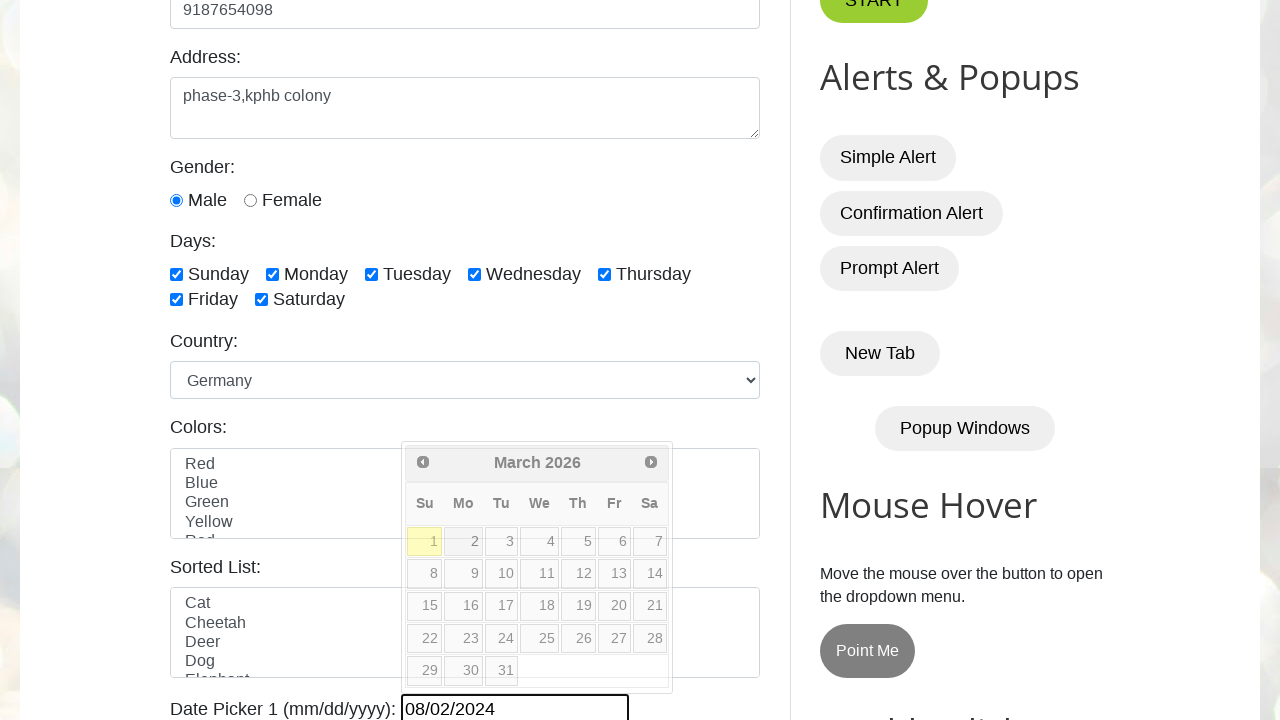

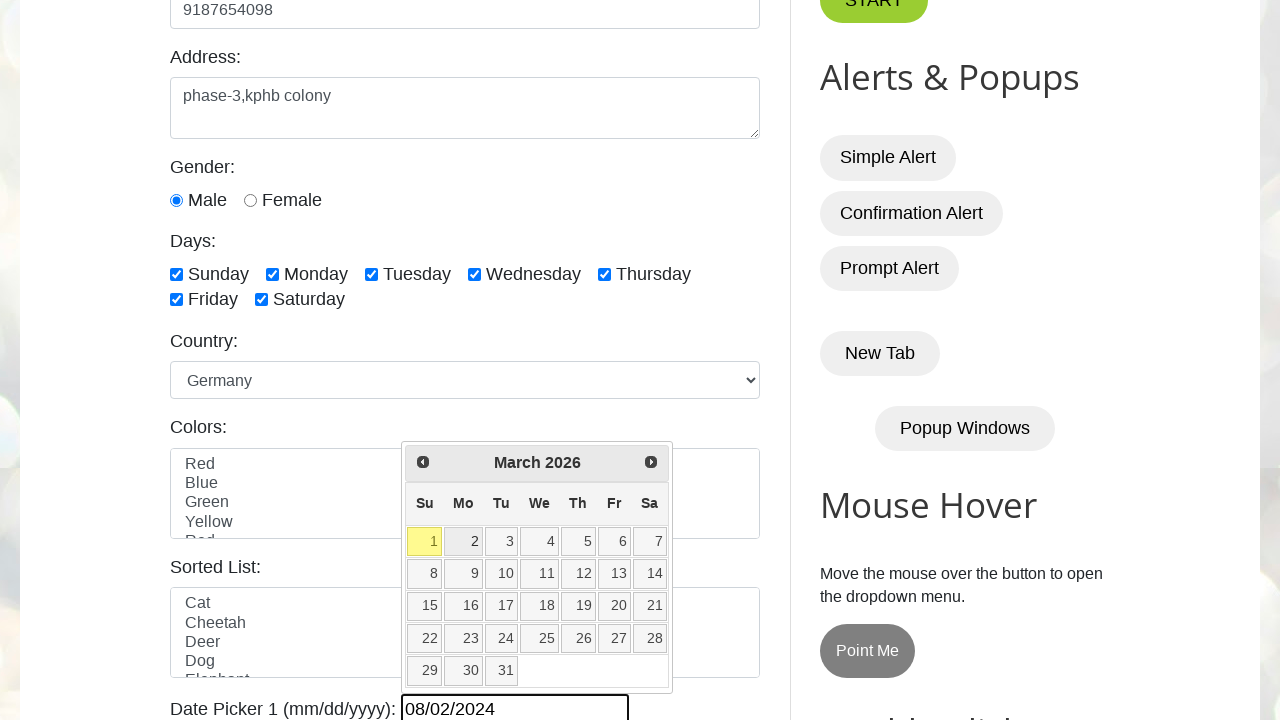